Attempts to switch to a non-existent frame to demonstrate NoSuchFrameException

Starting URL: https://demoqa.com/text-box

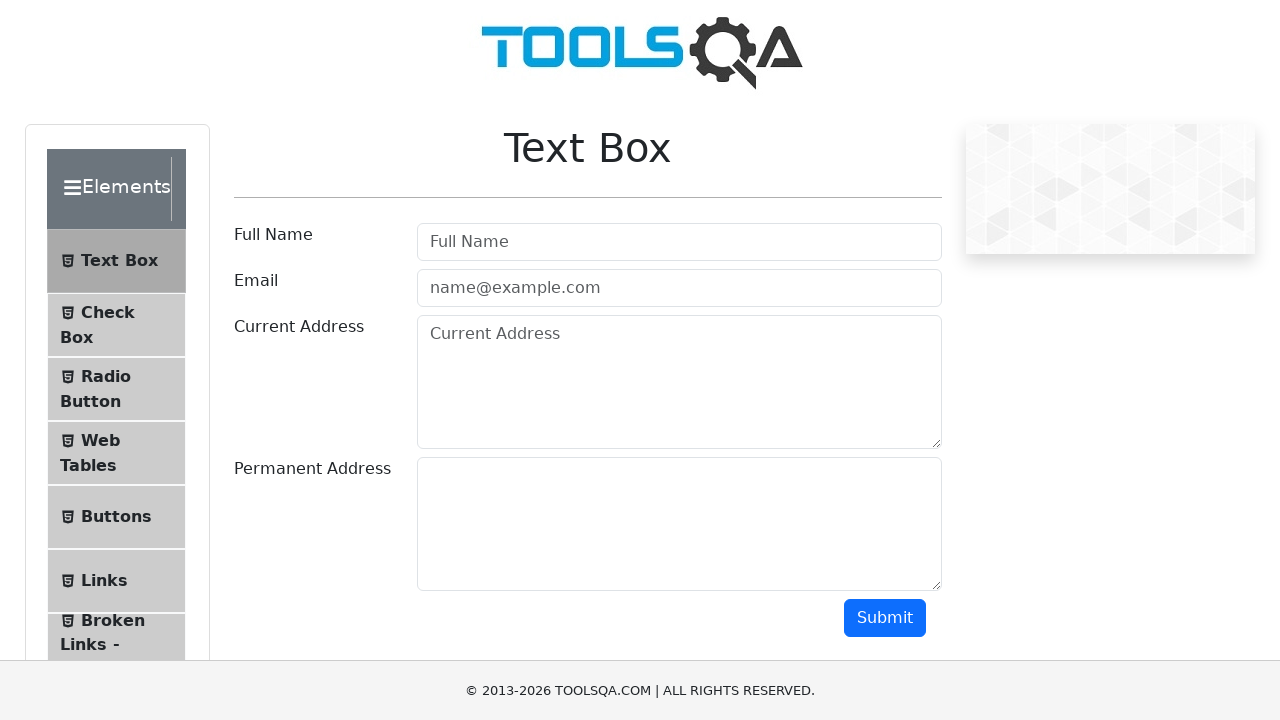

Navigated to https://demoqa.com/text-box
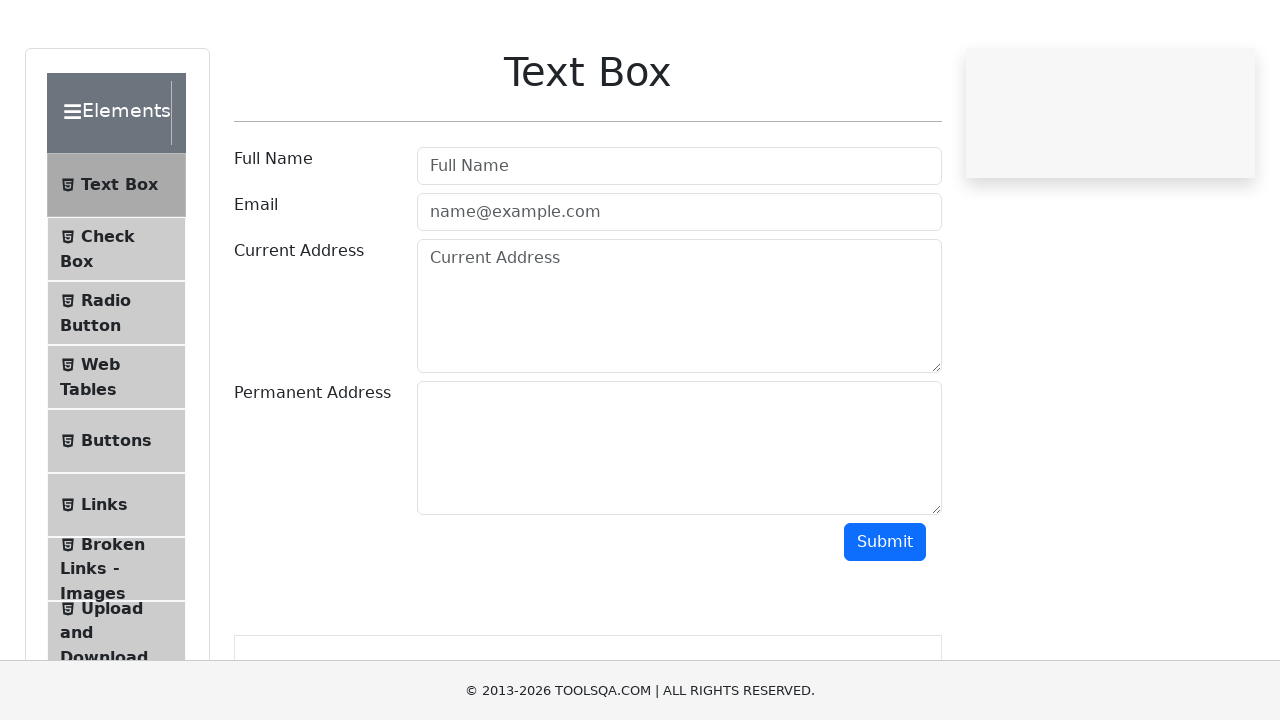

Attempted to access frame with URL '123'
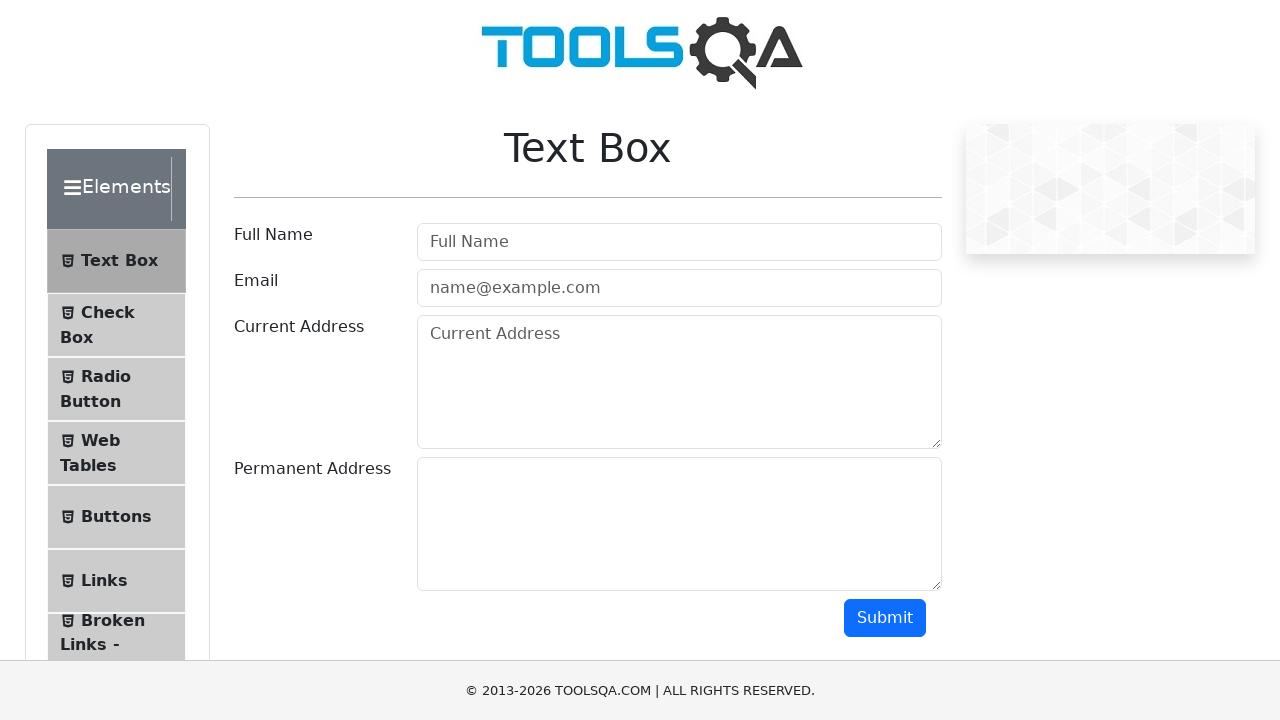

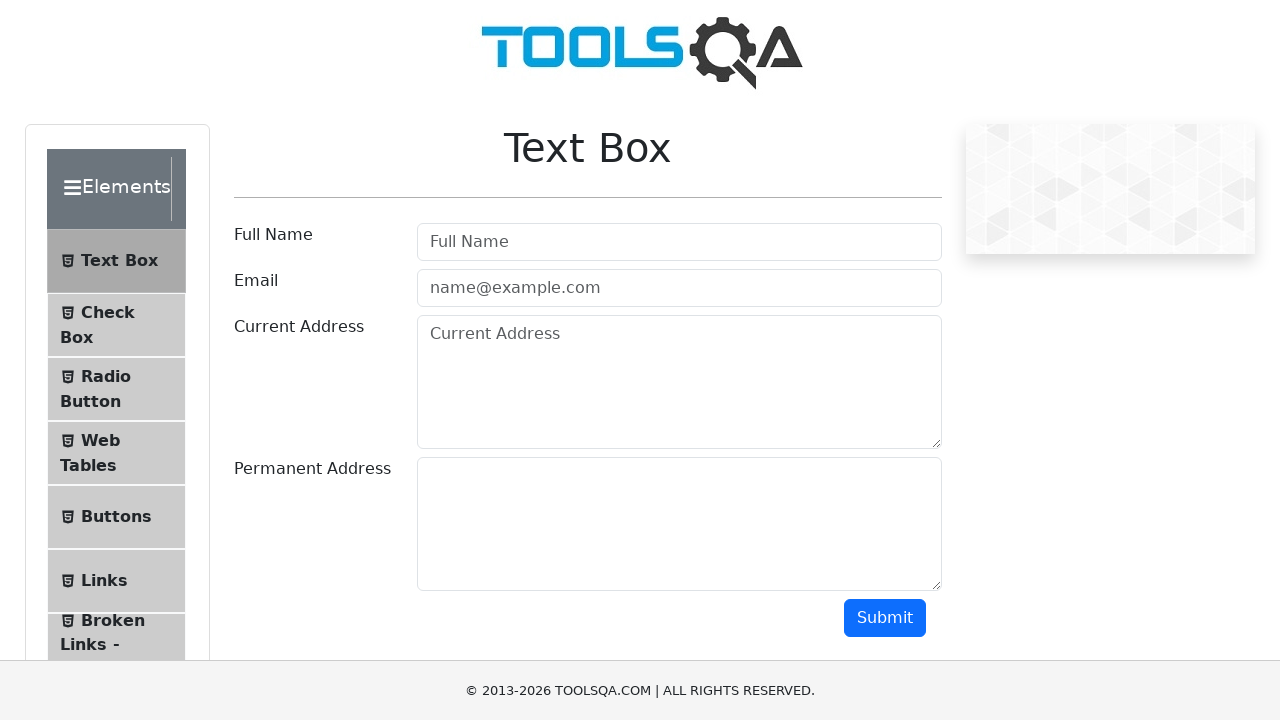